Tests modal dialog functionality by clicking a button to open a modal and then clicking the close button to dismiss it

Starting URL: https://konflic.github.io/examples/

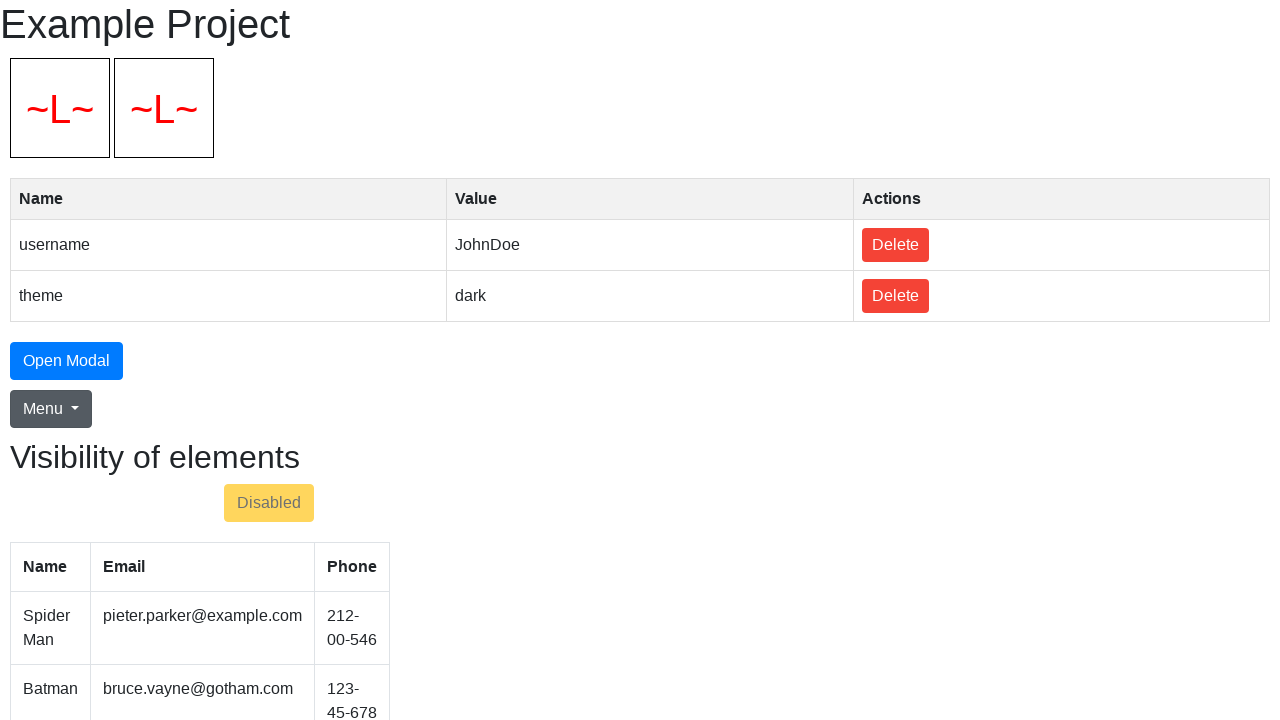

Clicked button to open modal dialog at (66, 361) on #myBtn
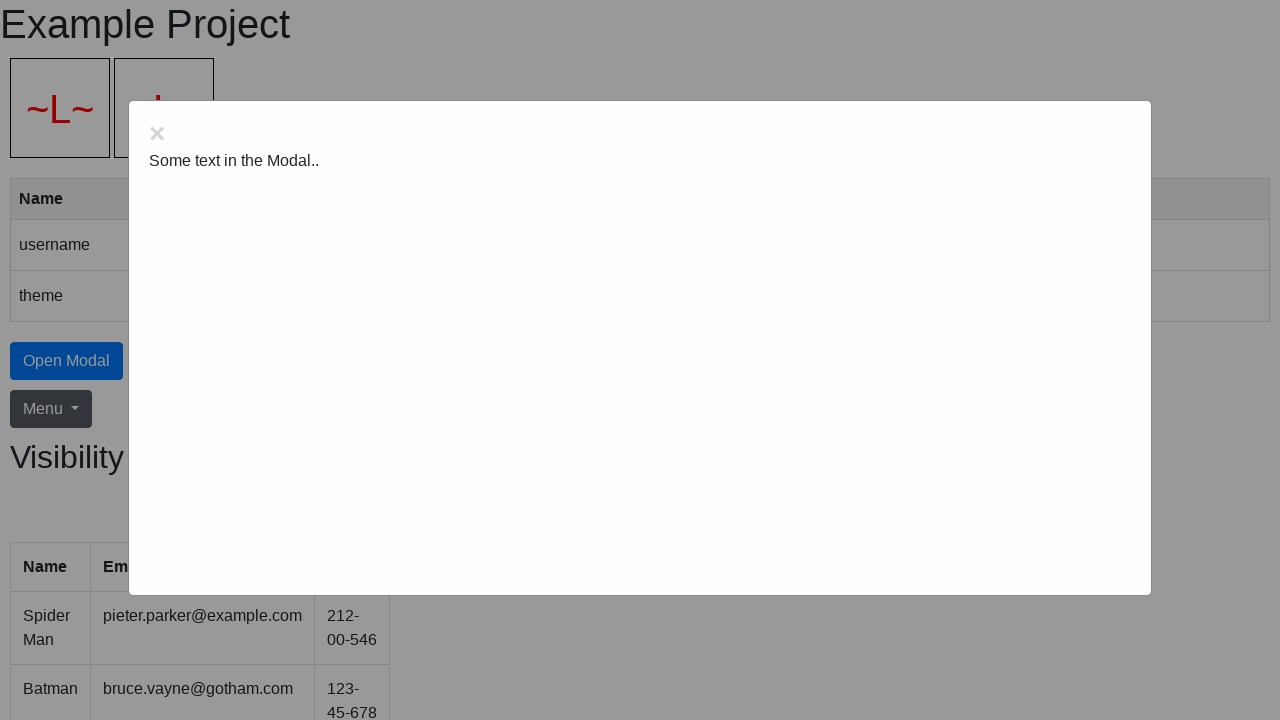

Modal dialog appeared and close button is visible
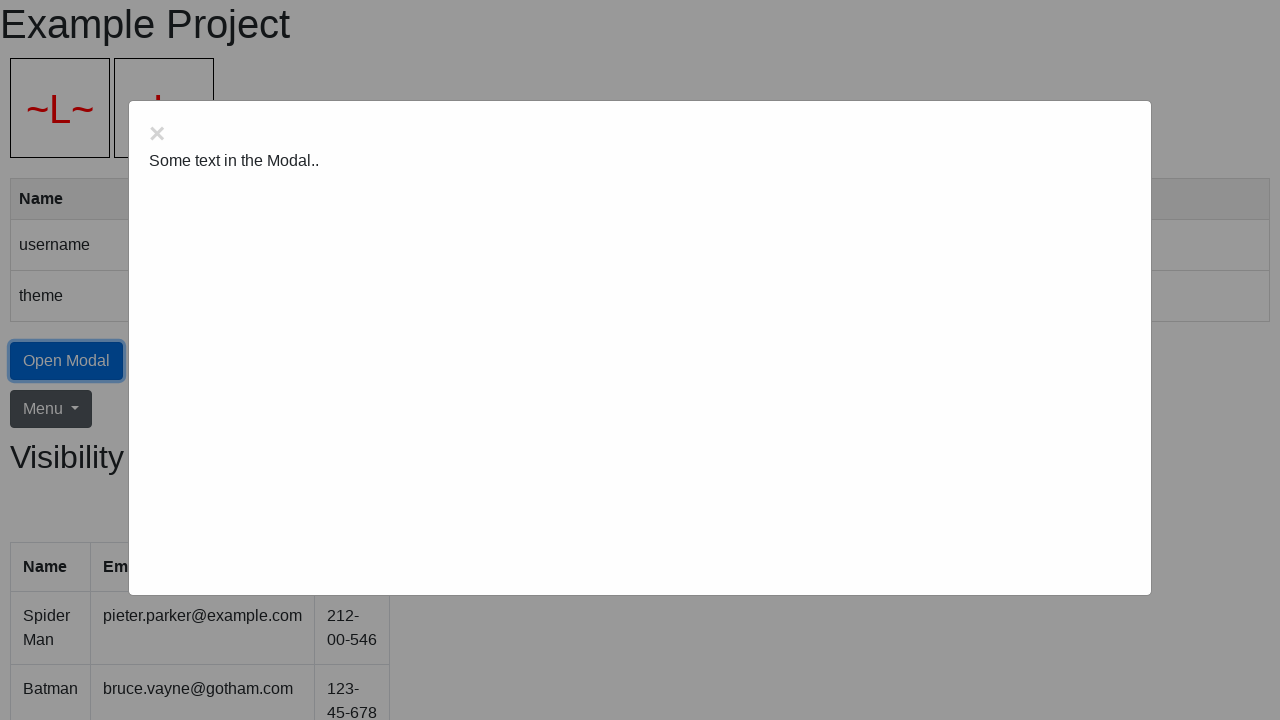

Clicked close button to dismiss modal dialog at (640, 135) on .close
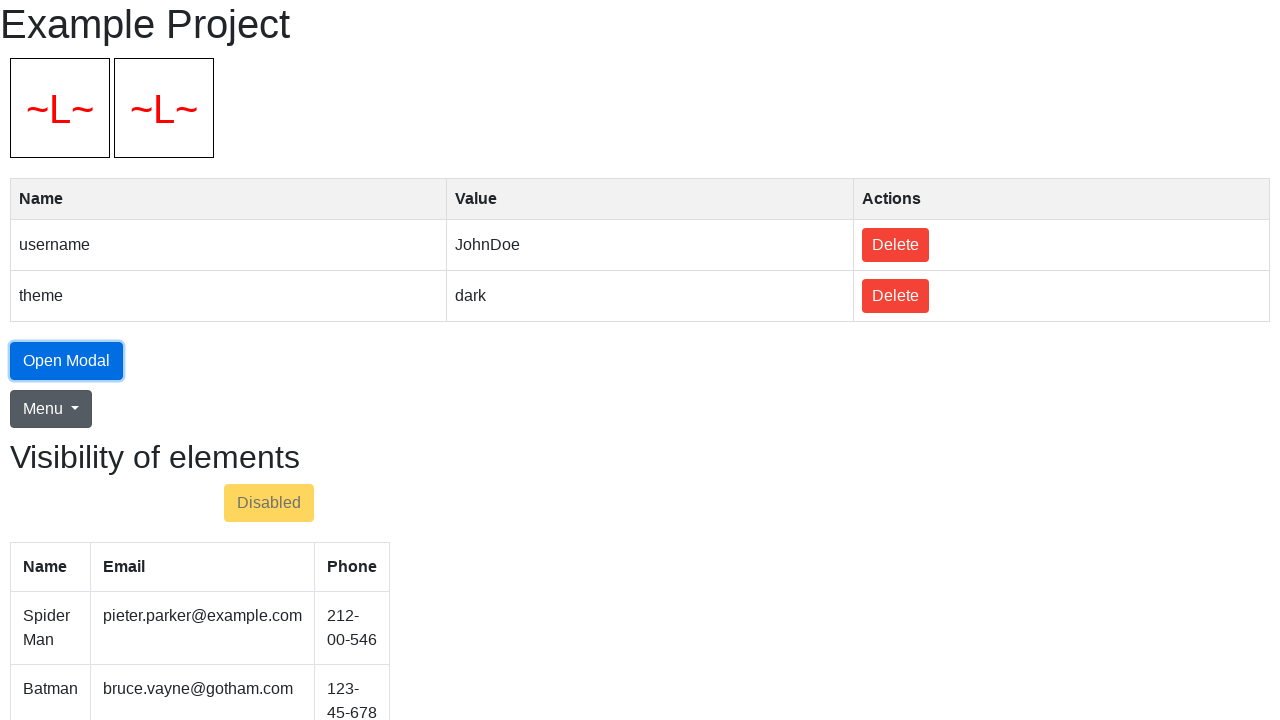

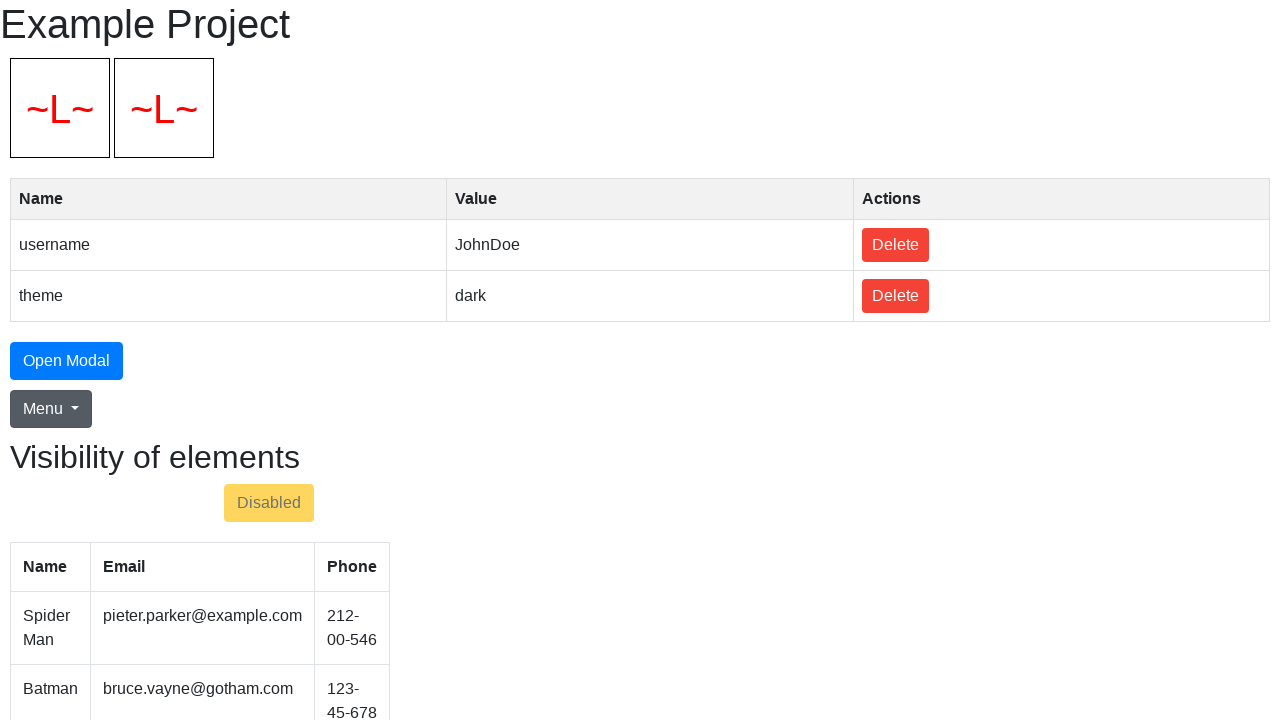